Tests table interaction on a practice automation site by scrolling to view a table and verifying table rows are accessible

Starting URL: https://testautomationpractice.blogspot.com/

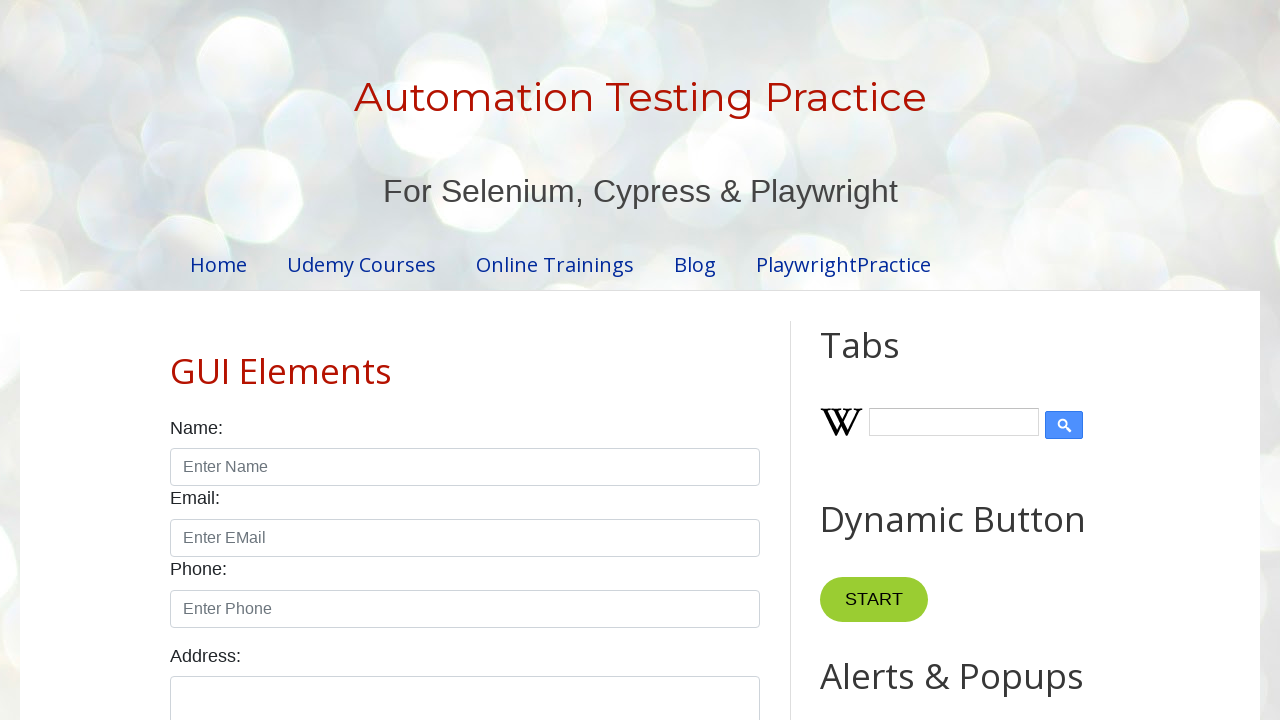

Scrolled down 1000px to view the table
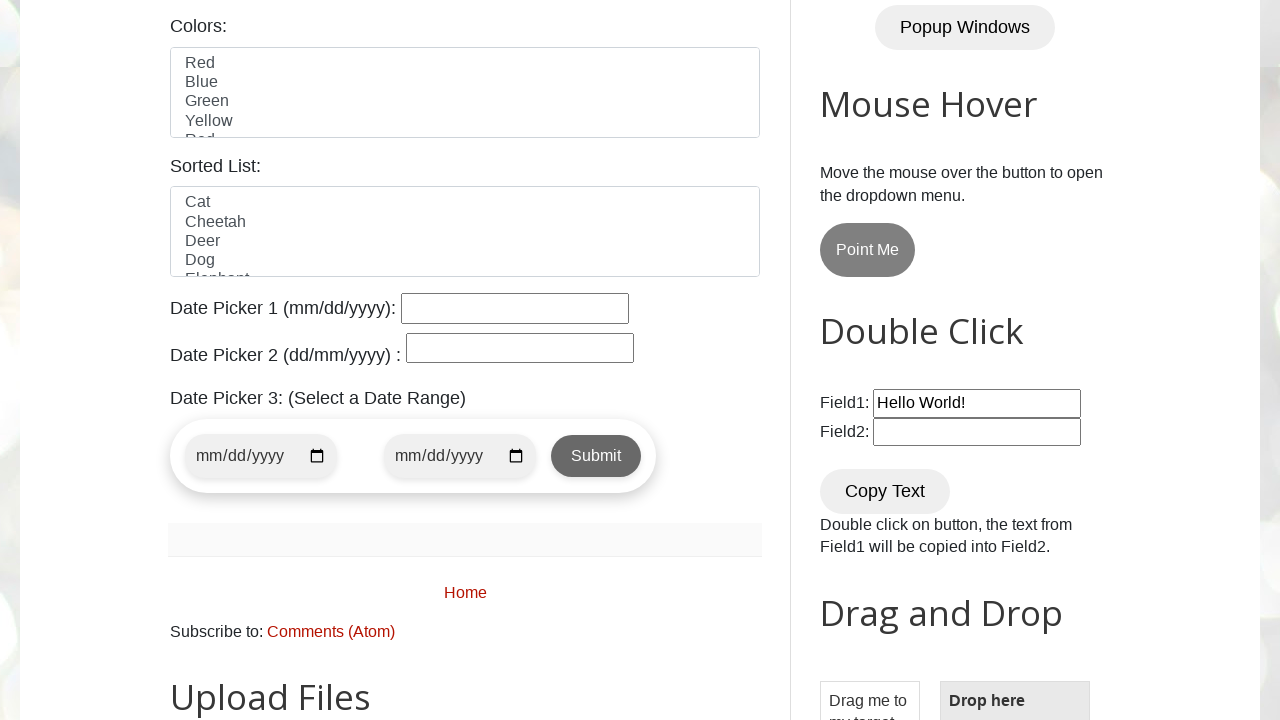

Table with name 'BookTable' is now visible
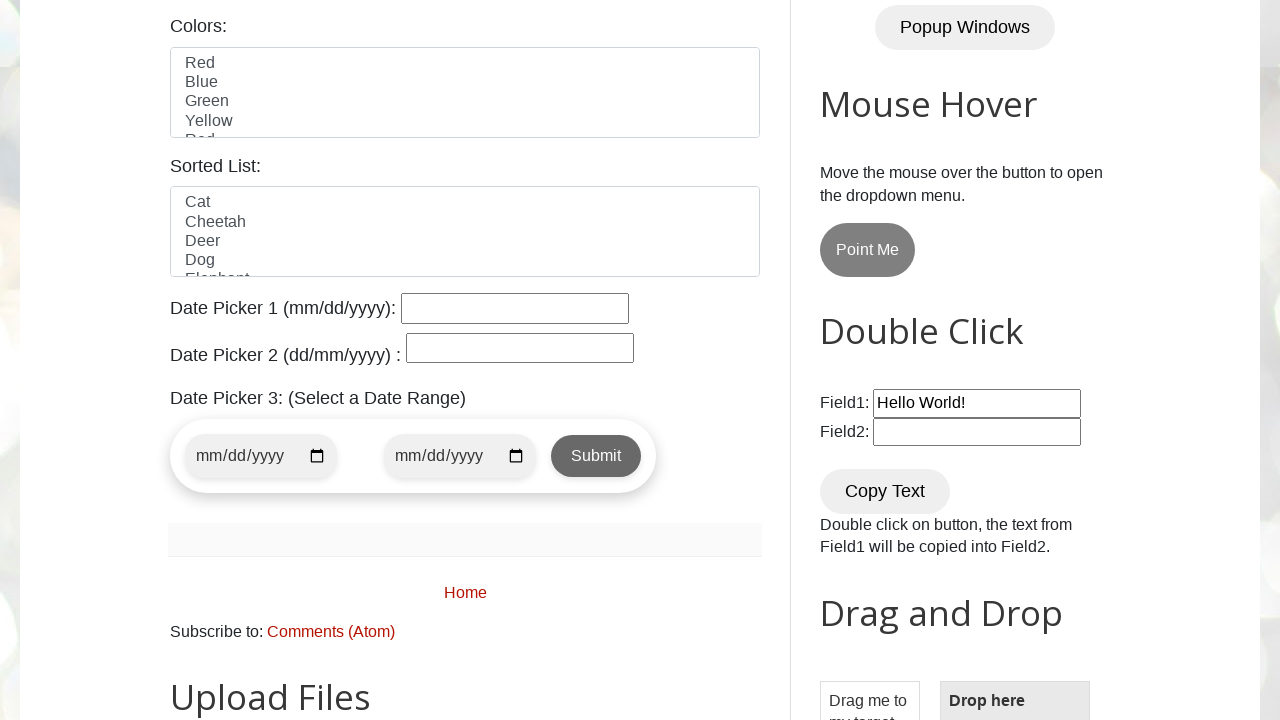

Table row 1 is present and accessible
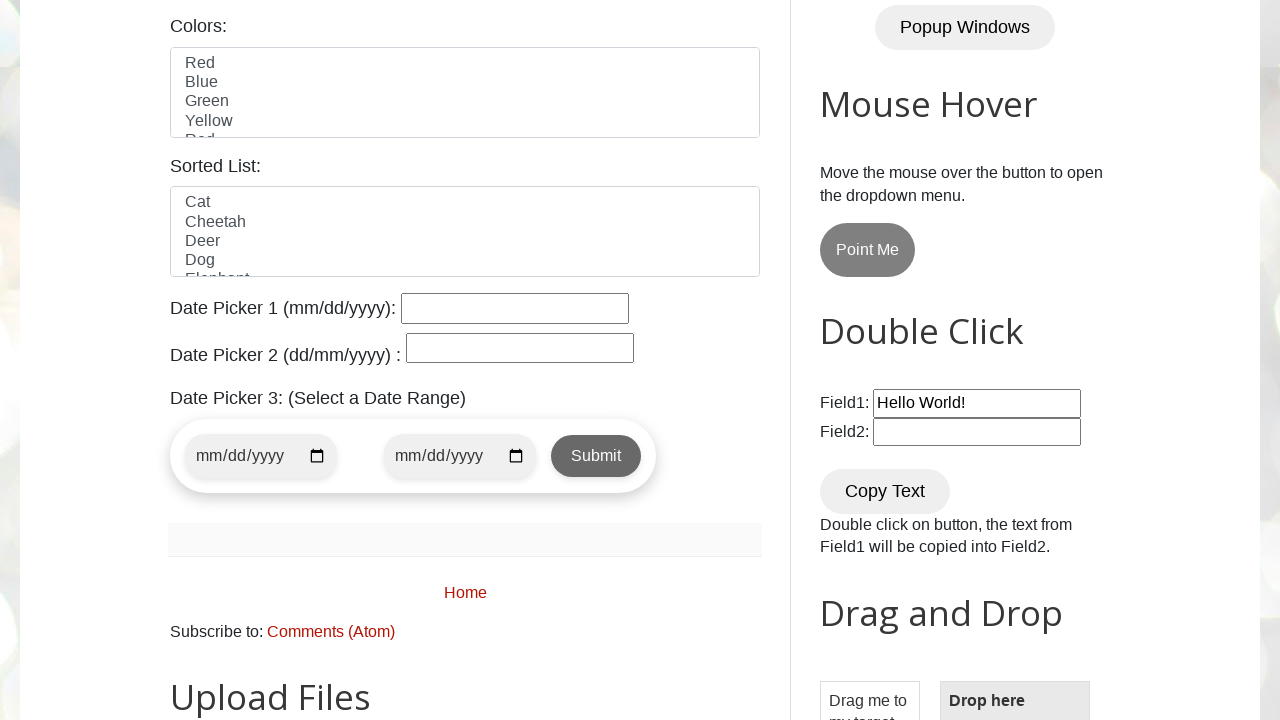

Table row 2 is present and accessible
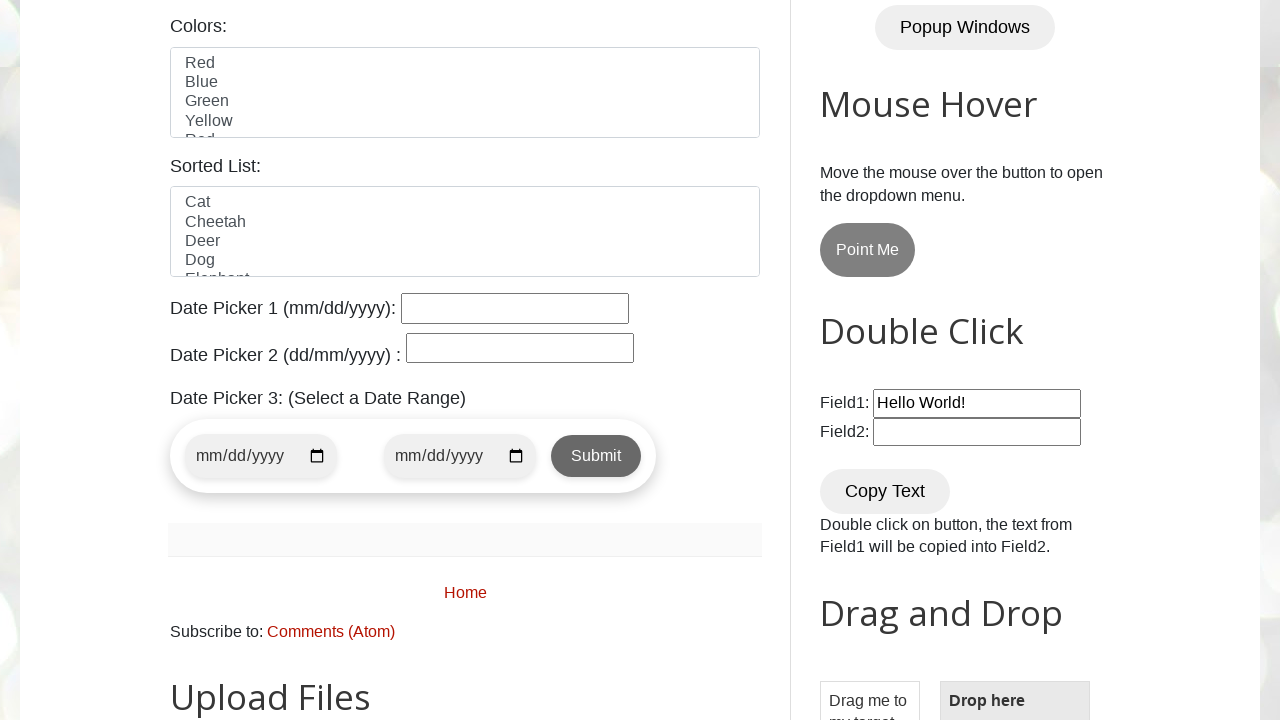

Table row 3 is present and accessible
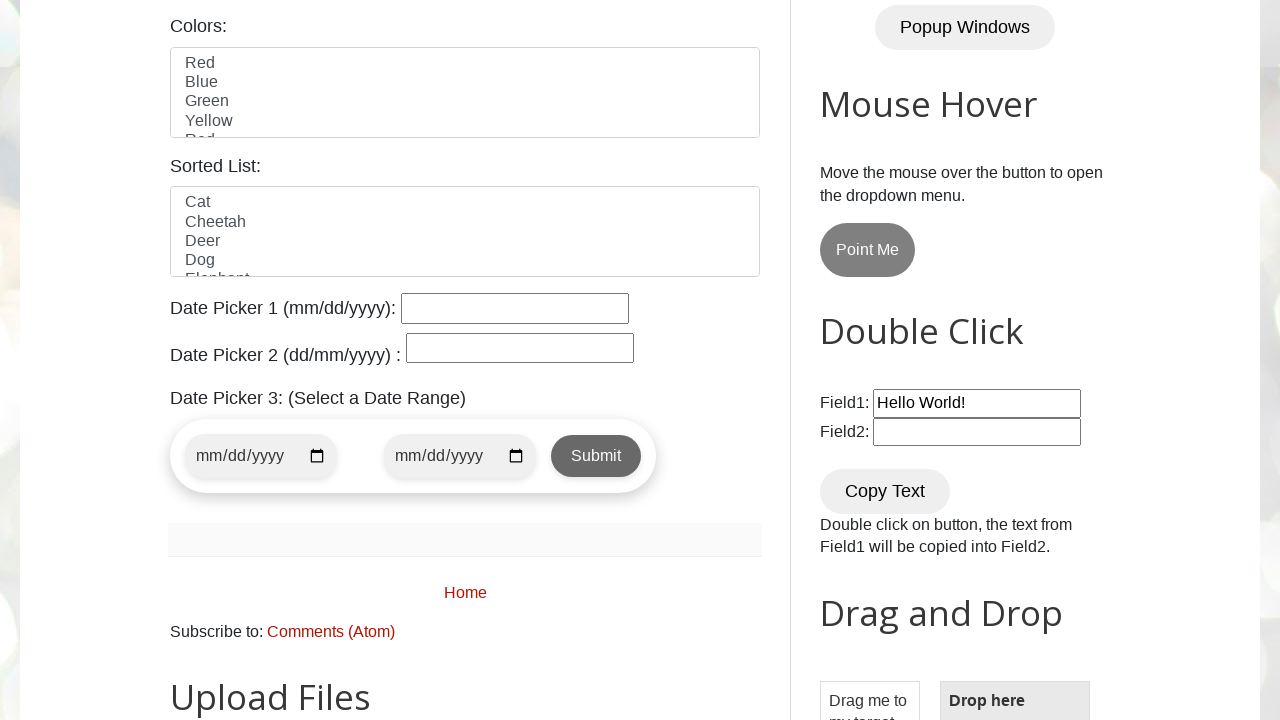

Table row 4 is present and accessible
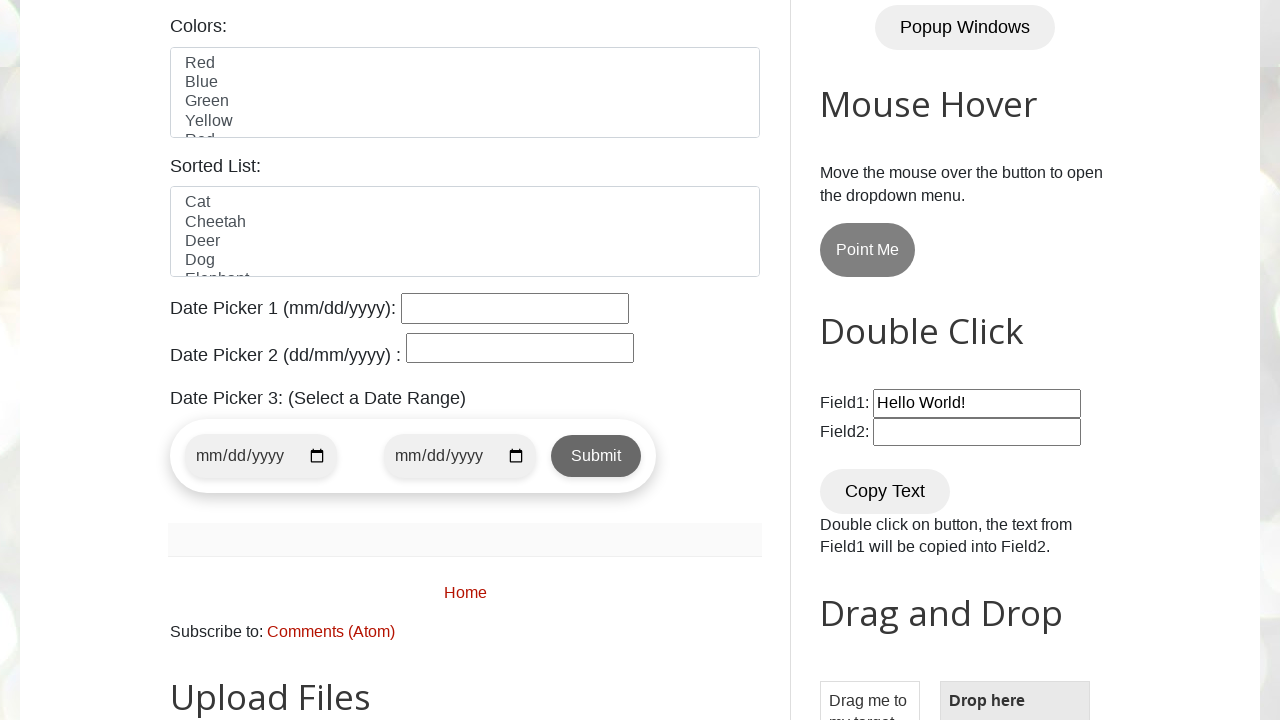

Table row 5 is present and accessible
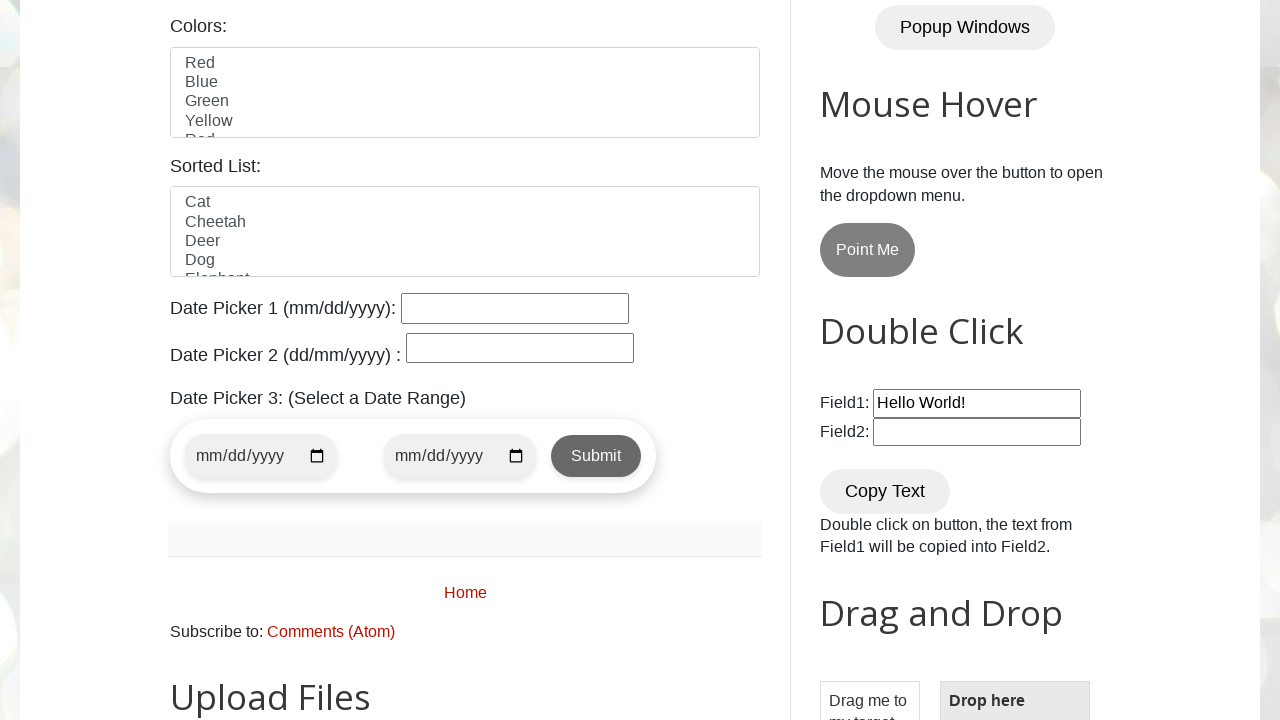

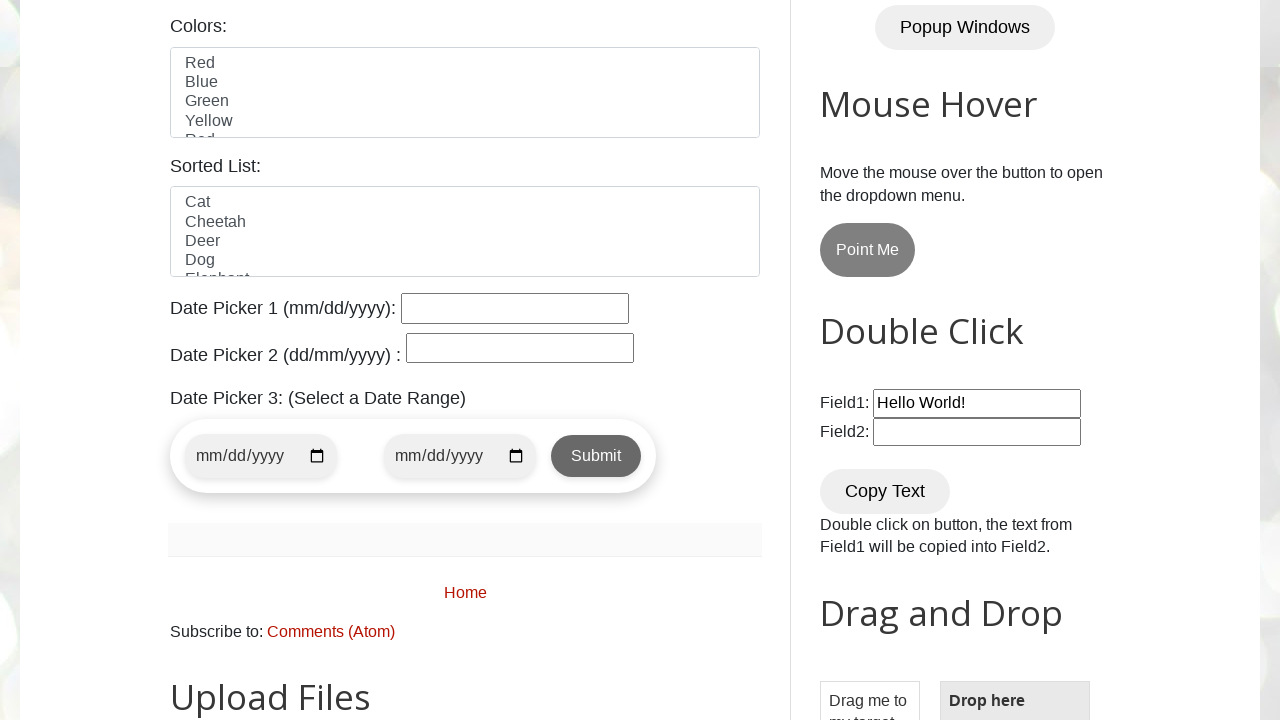